Tests mouse input events on a training page by performing left click, double click, and right click actions, then verifying the active element text changes accordingly.

Starting URL: https://v1.training-support.net/selenium/input-events

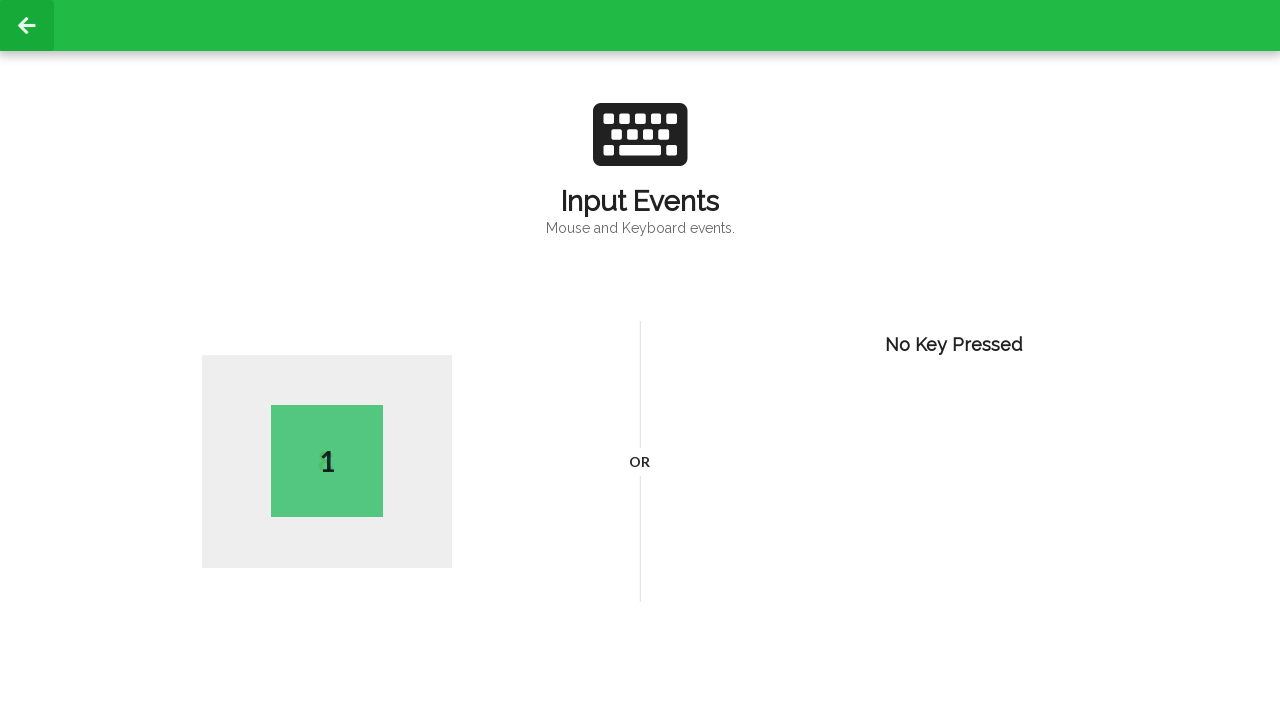

Navigated to input events training page
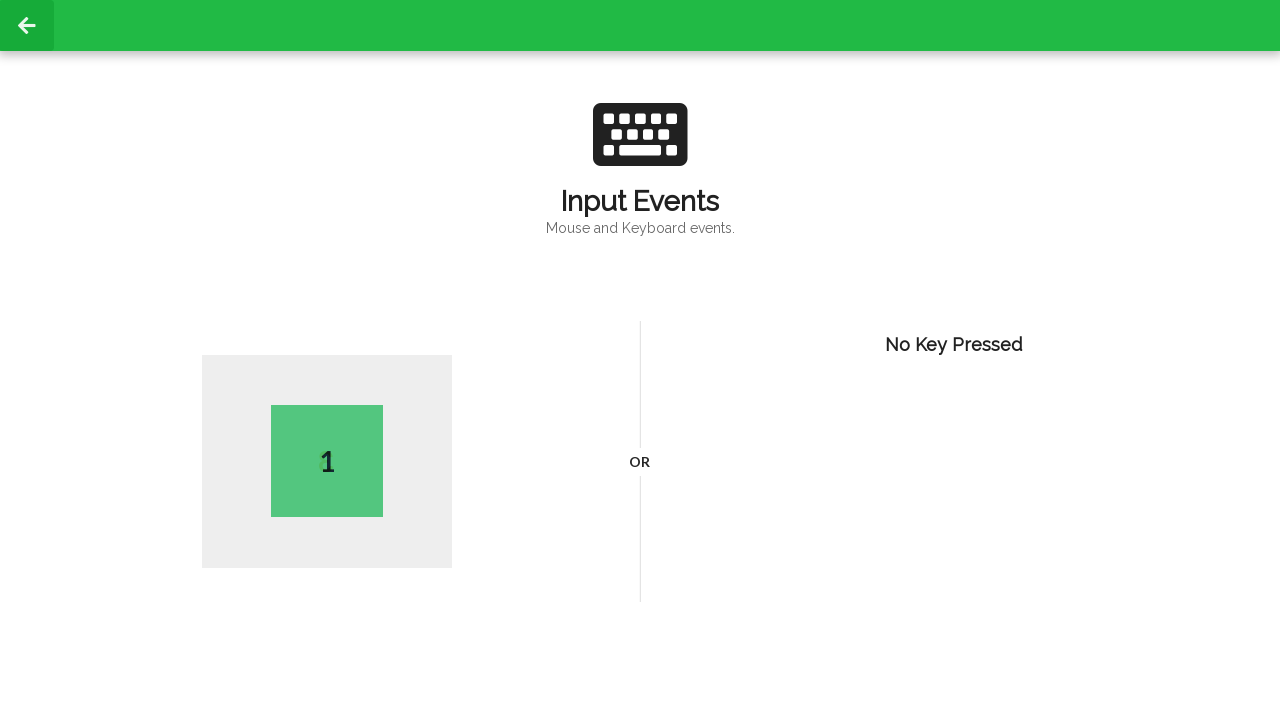

Performed left click on the page at (100, 100)
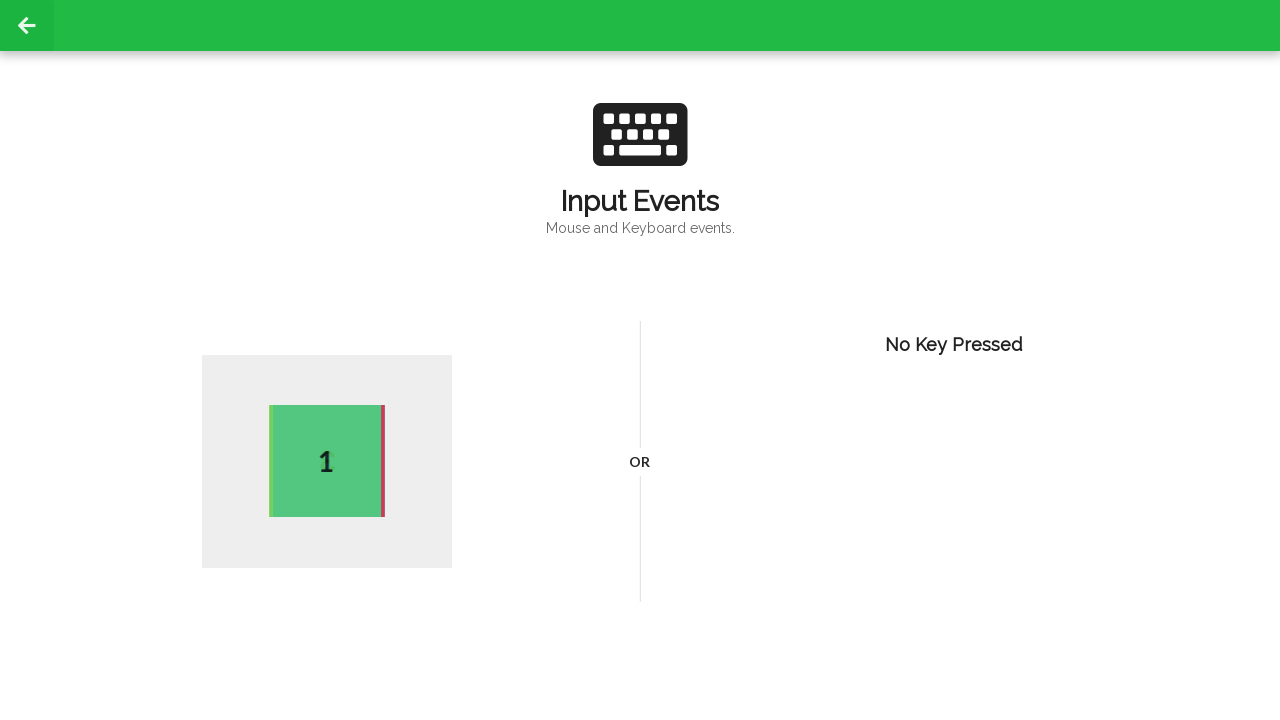

Active element appeared after left click
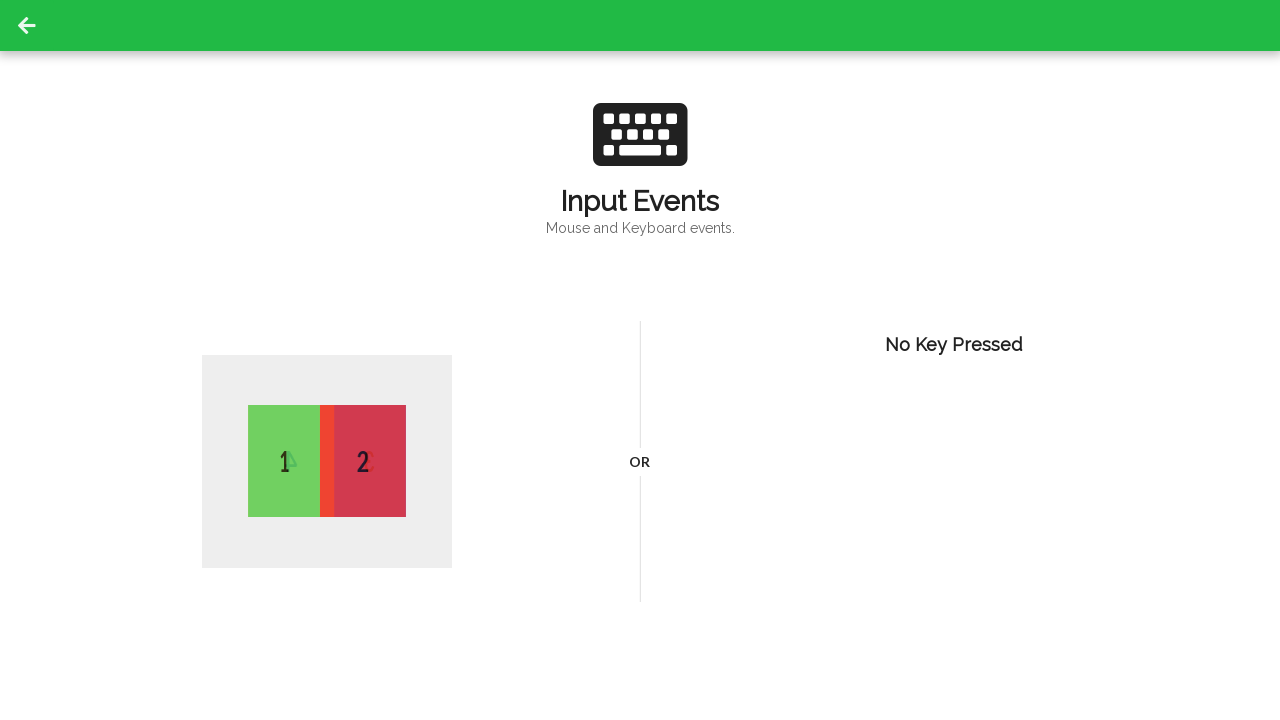

Performed double click on the page
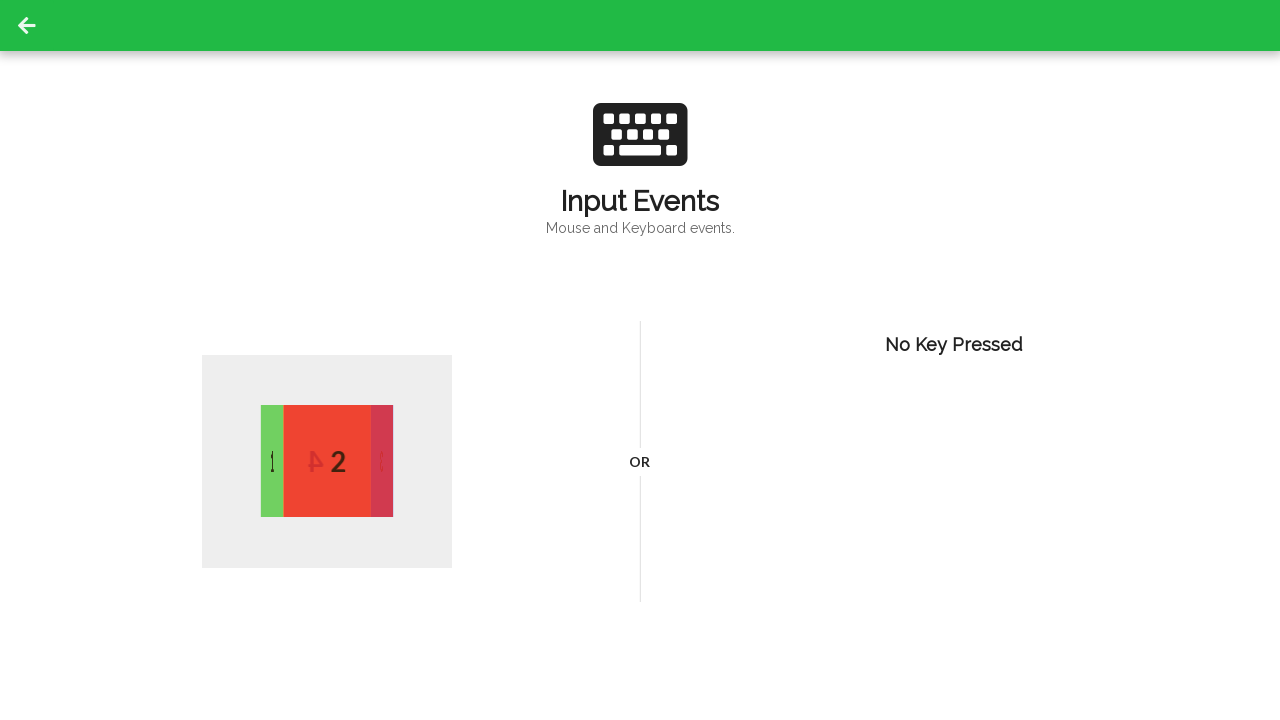

Active element updated after double click
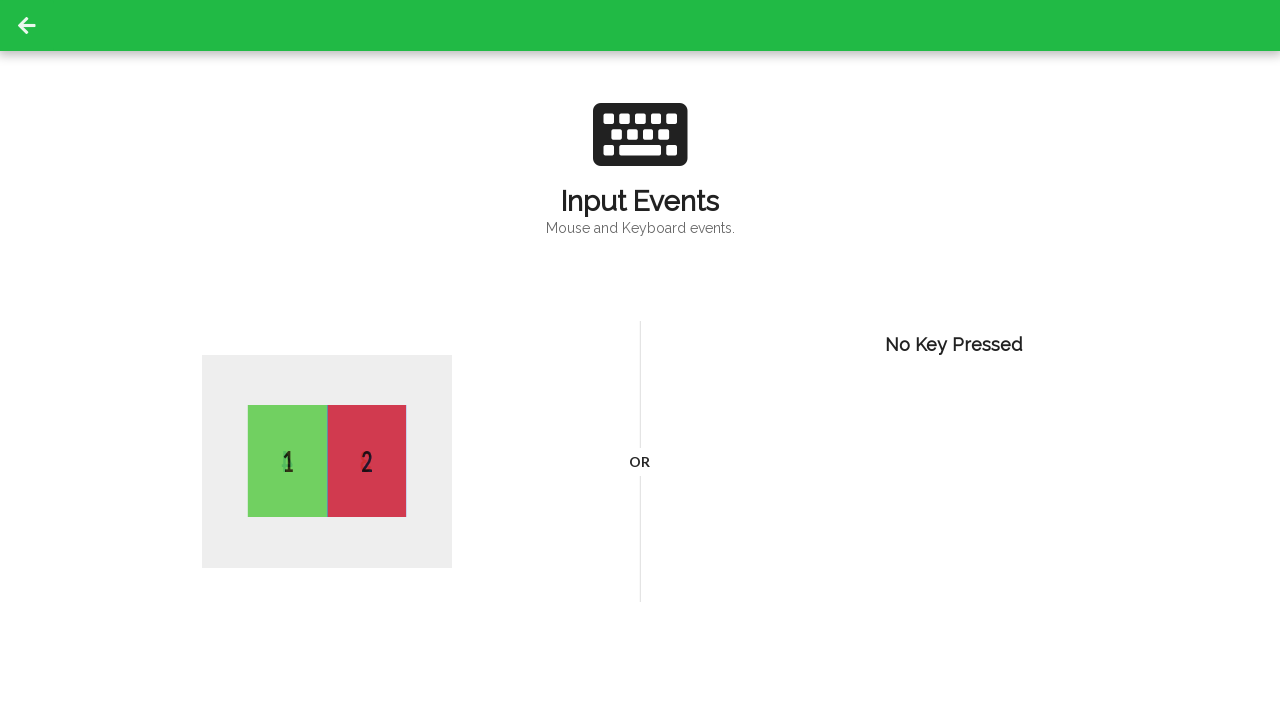

Performed right click on the page at (100, 100)
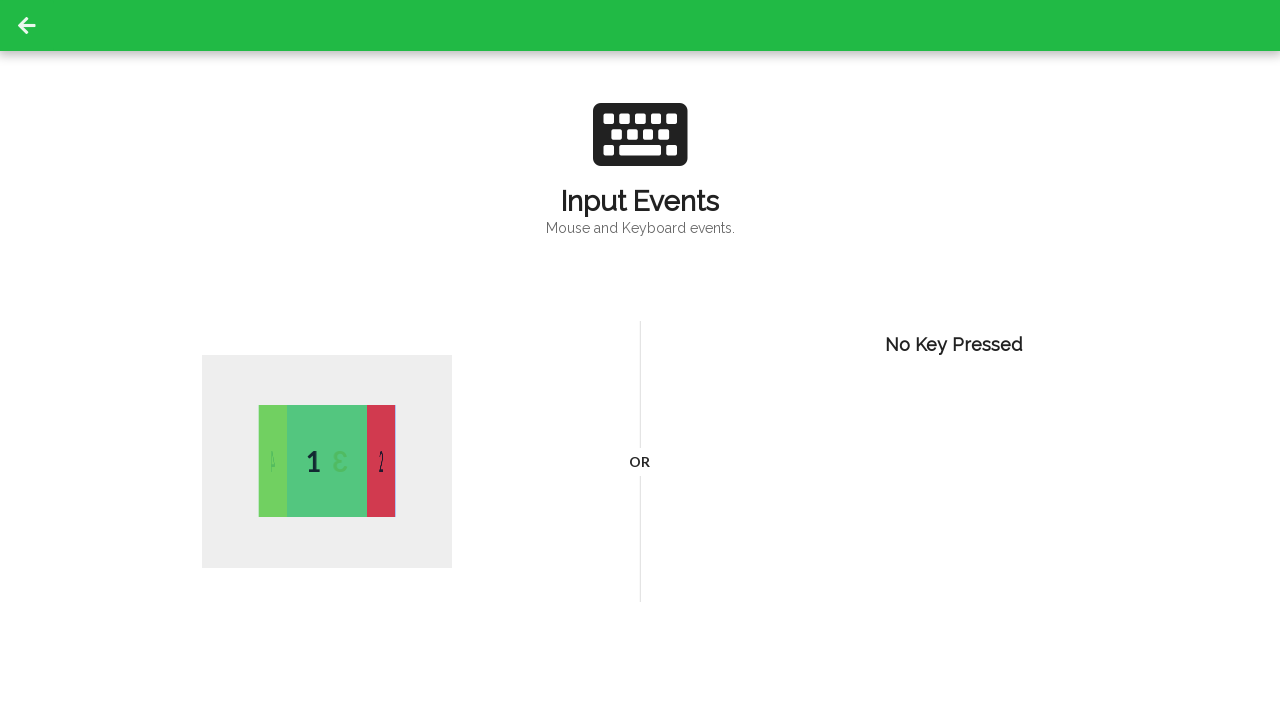

Active element updated after right click
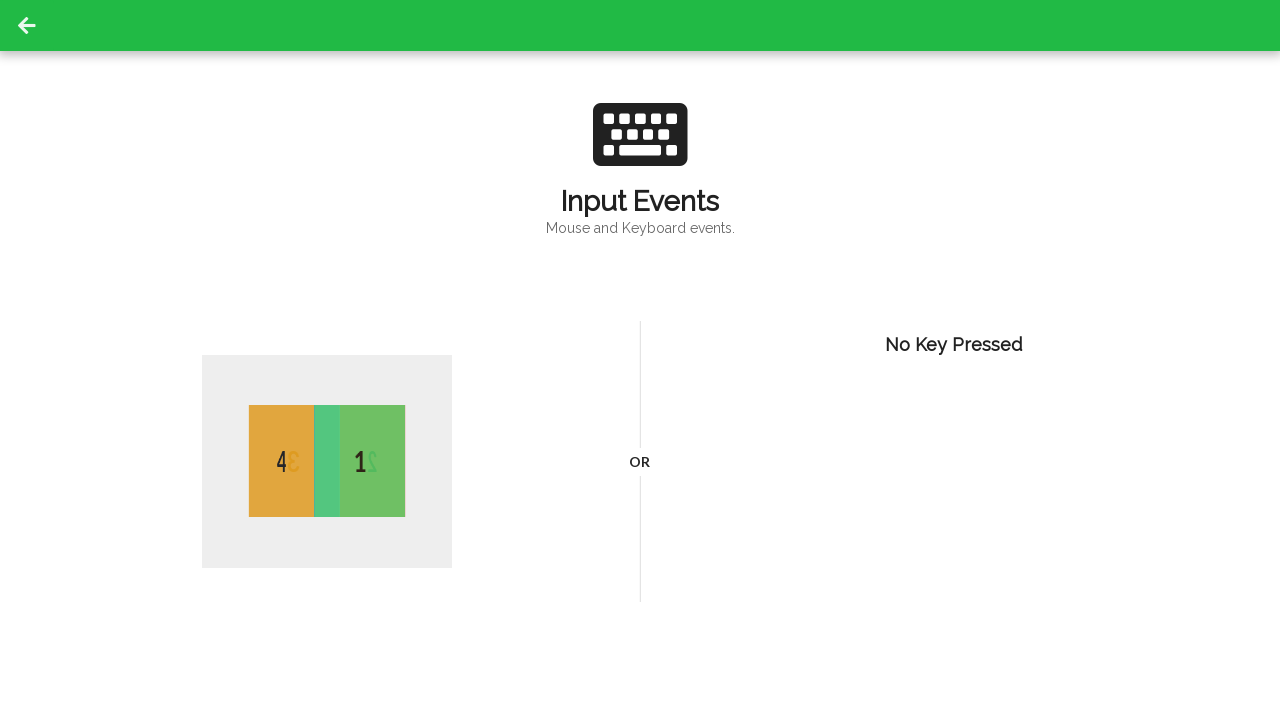

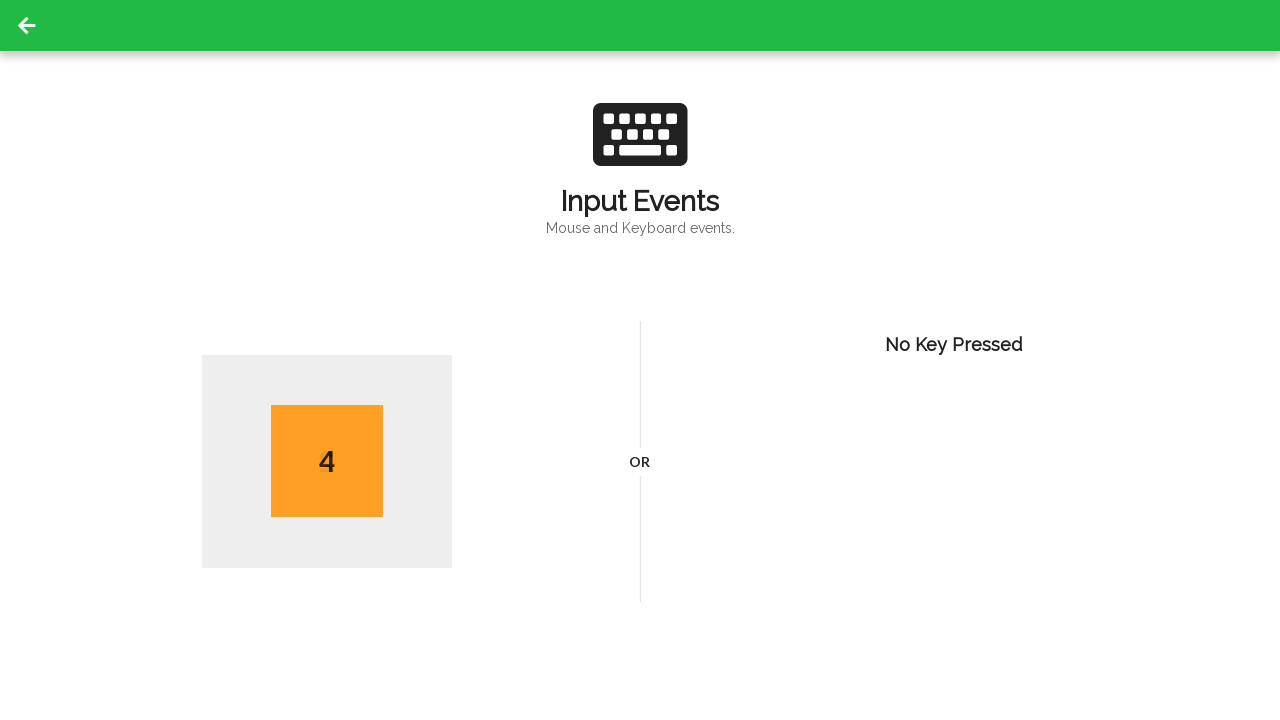